Tests mouse hover functionality on the shopping categories menu element on the Naaptol e-commerce website

Starting URL: https://www.naaptol.com/

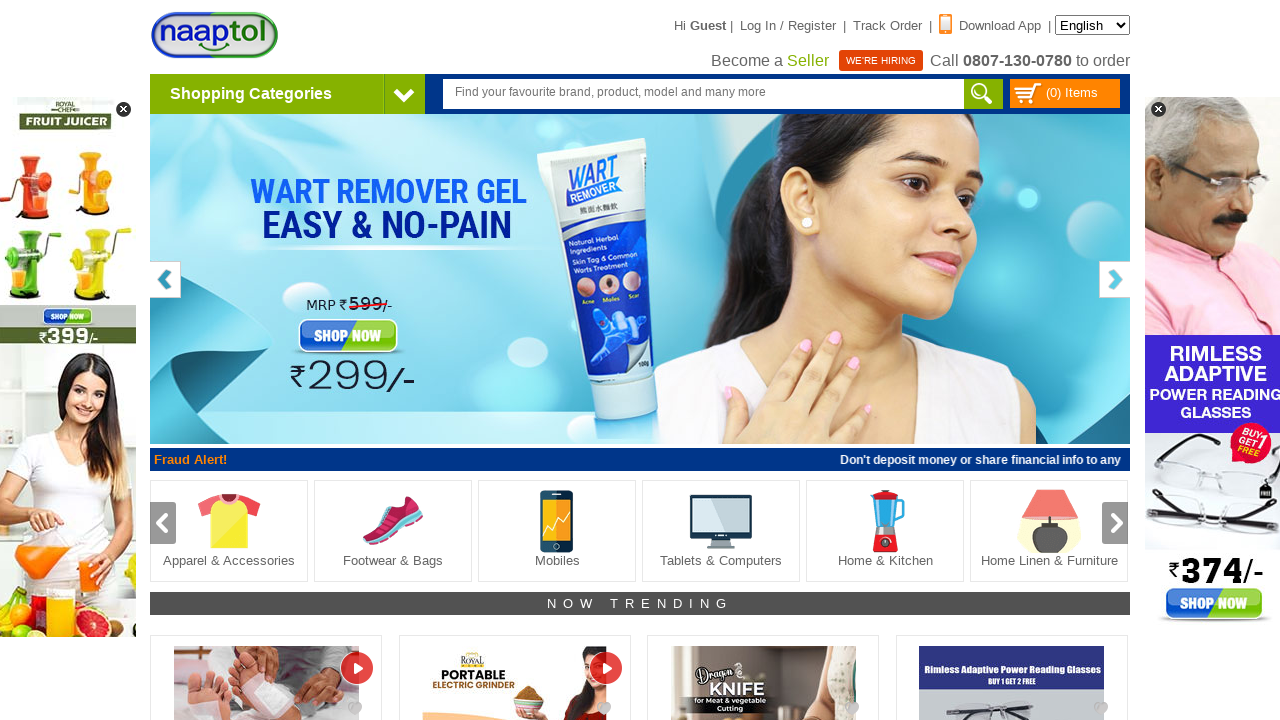

Navigated to Naaptol e-commerce website
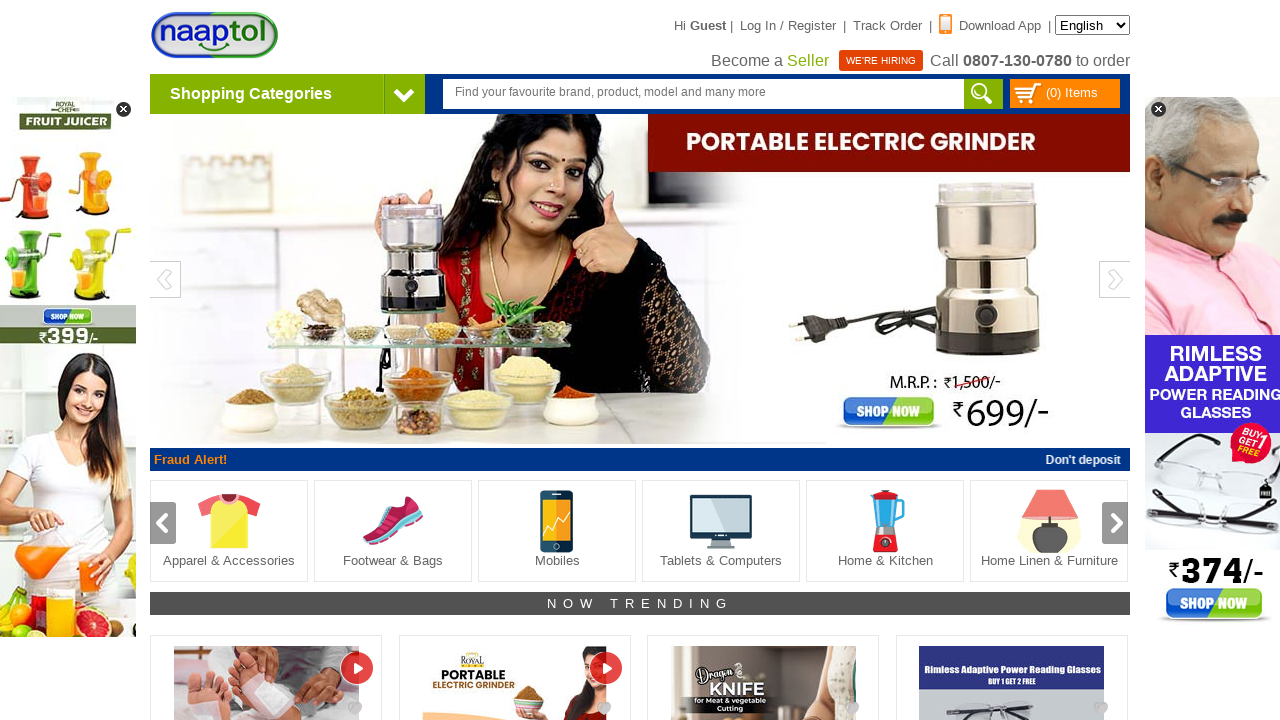

Hovered over shopping categories menu element at (288, 94) on xpath=//*[@id='cate_head']/div[1]
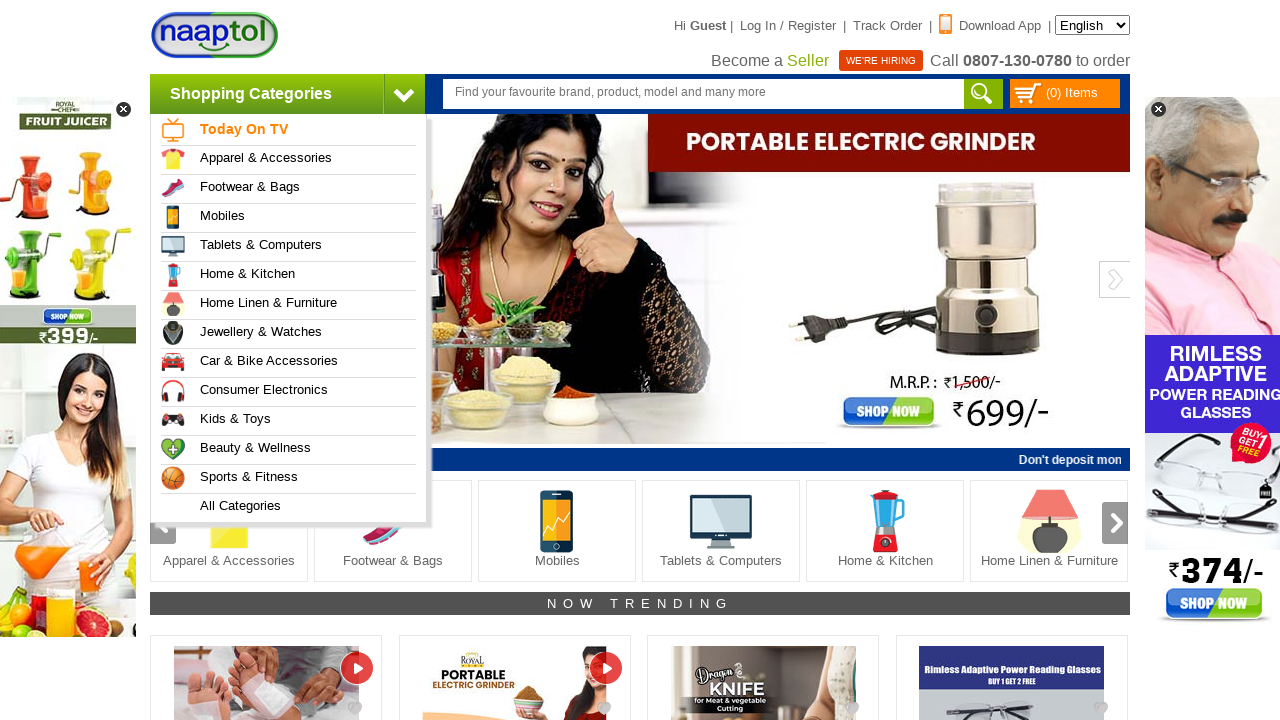

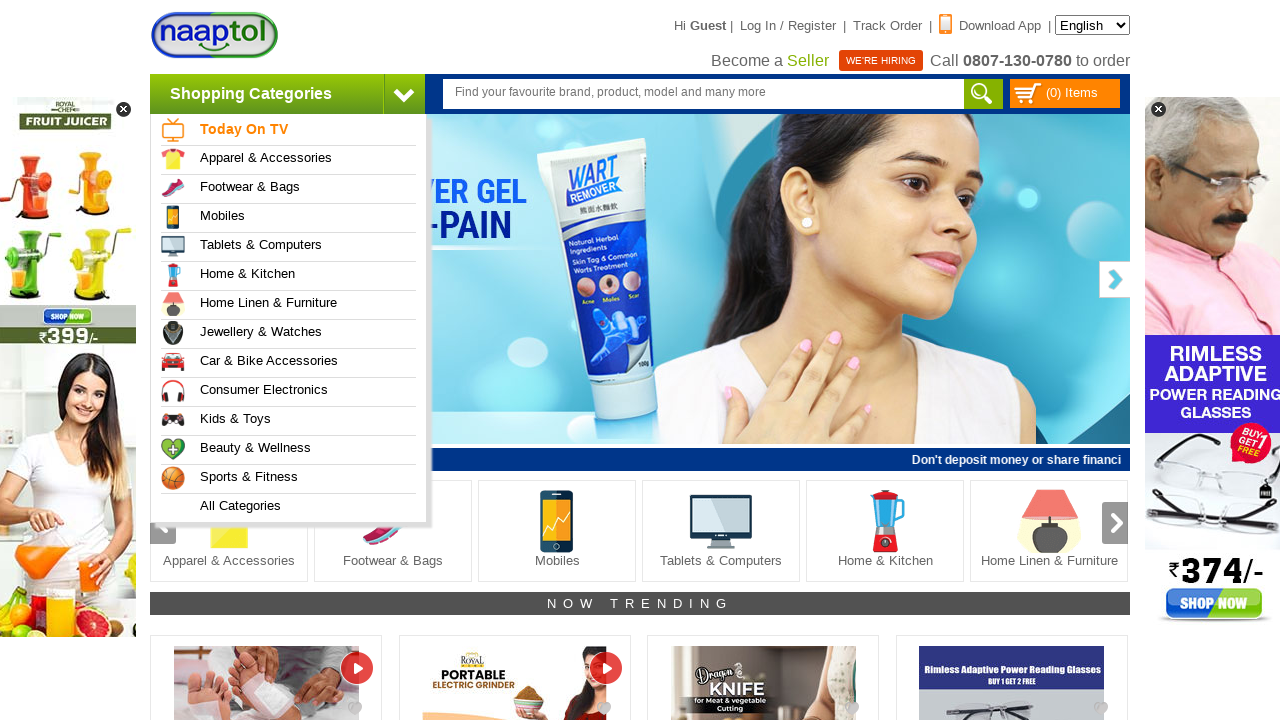